Tests wait functionality by clicking buttons that trigger delayed element appearance and then filling the revealed text fields

Starting URL: https://www.hyrtutorials.com/p/waits-demo.html

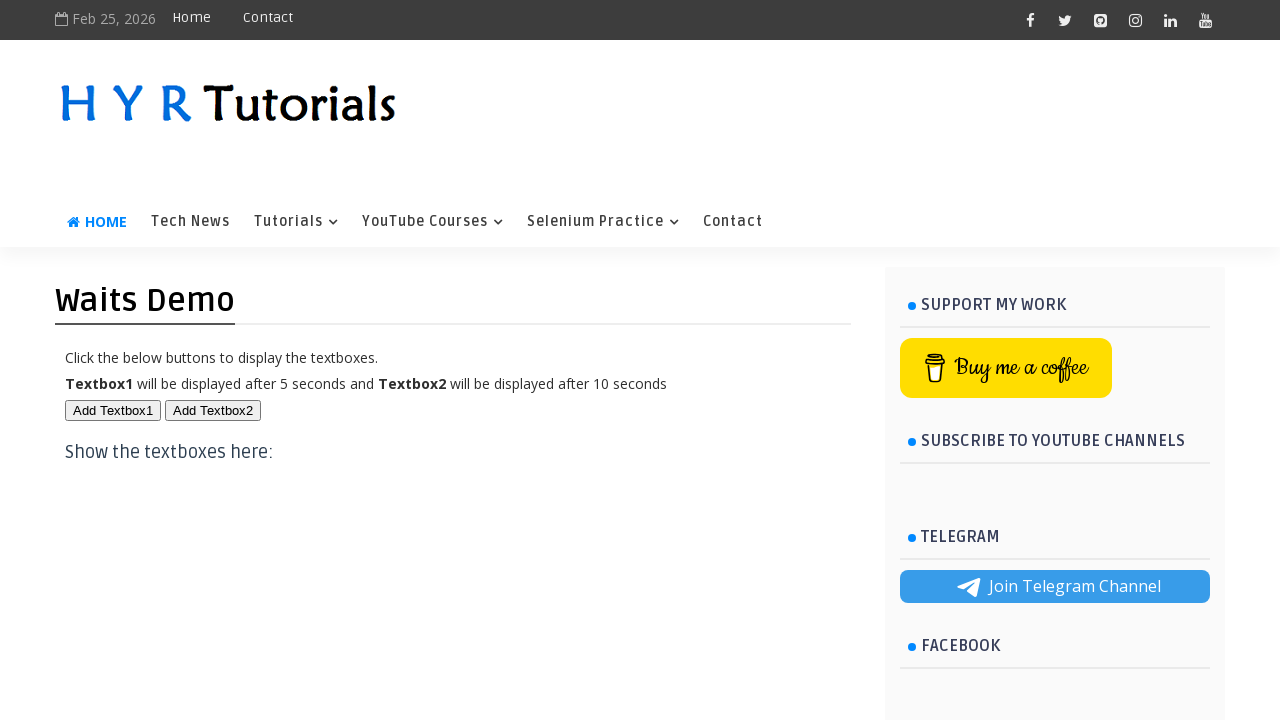

Clicked first button to trigger delayed element appearance at (113, 410) on #btn1
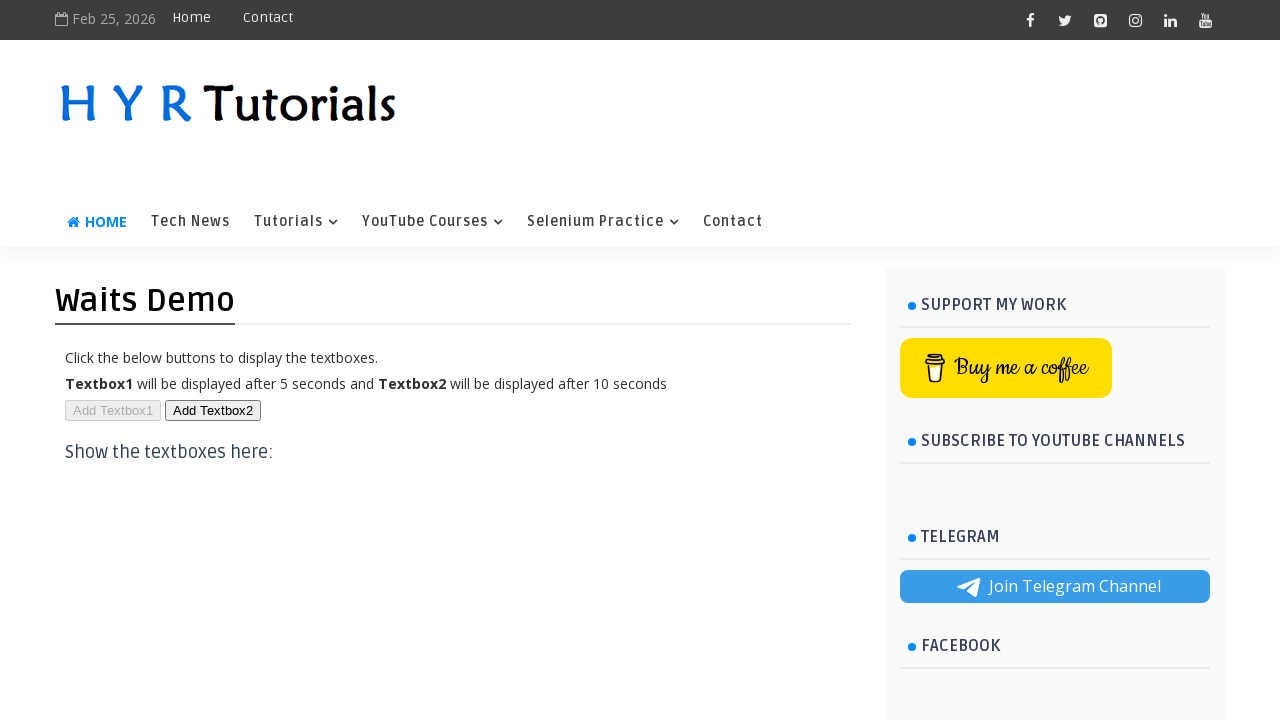

Filled first text field with 'Text1 5 seconds wait' after 5 second delay on #txt1
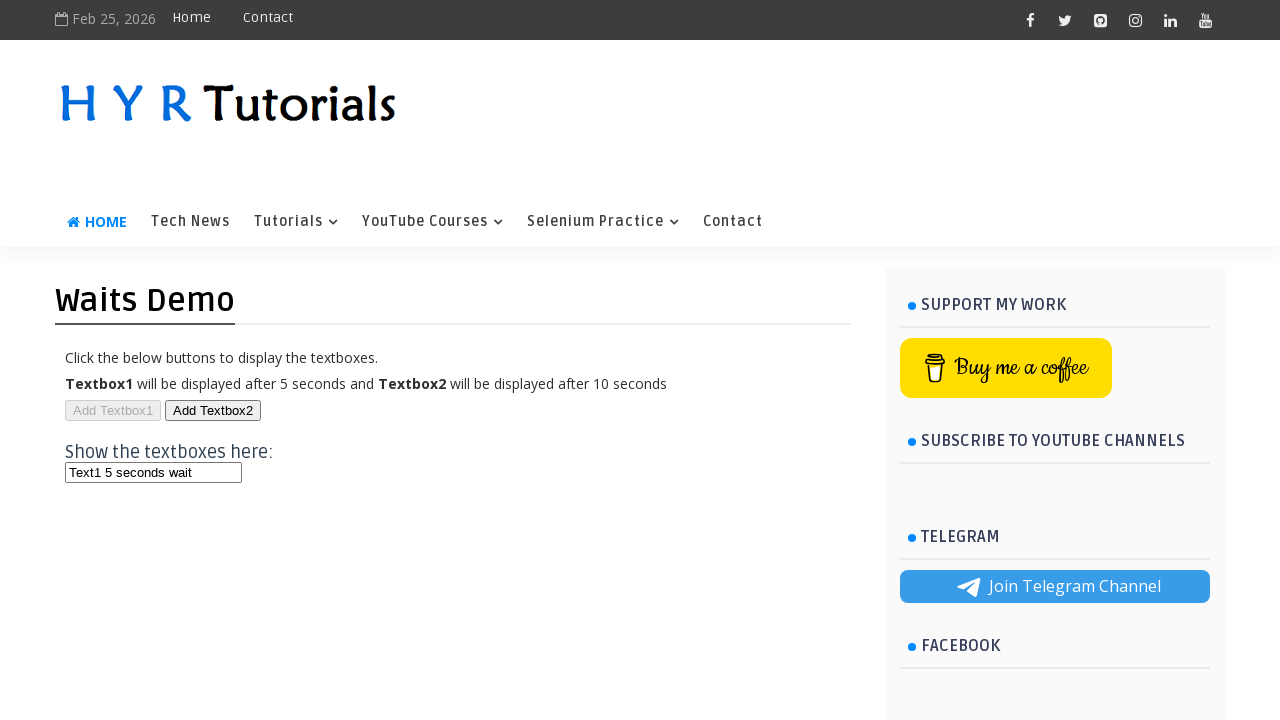

Clicked second button to trigger another delayed element appearance at (213, 410) on #btn2
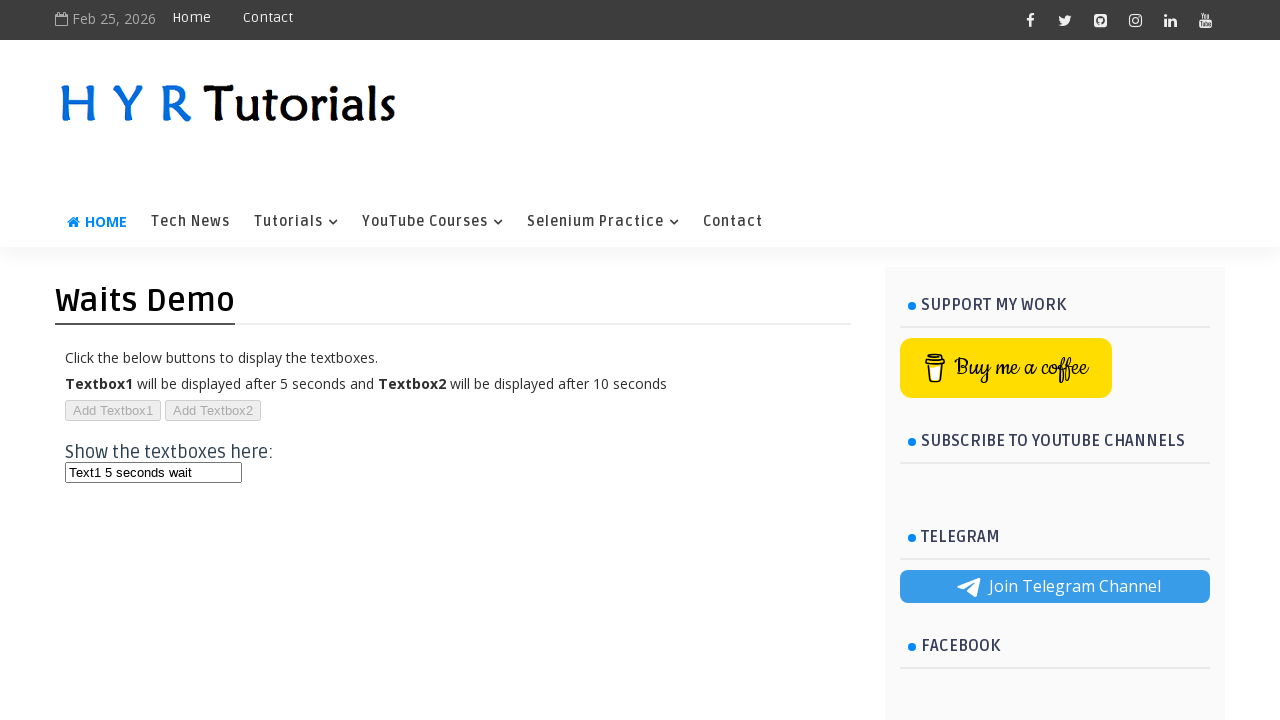

Filled second text field with 'Text2 10 sec wait' after 10 second delay on #txt2
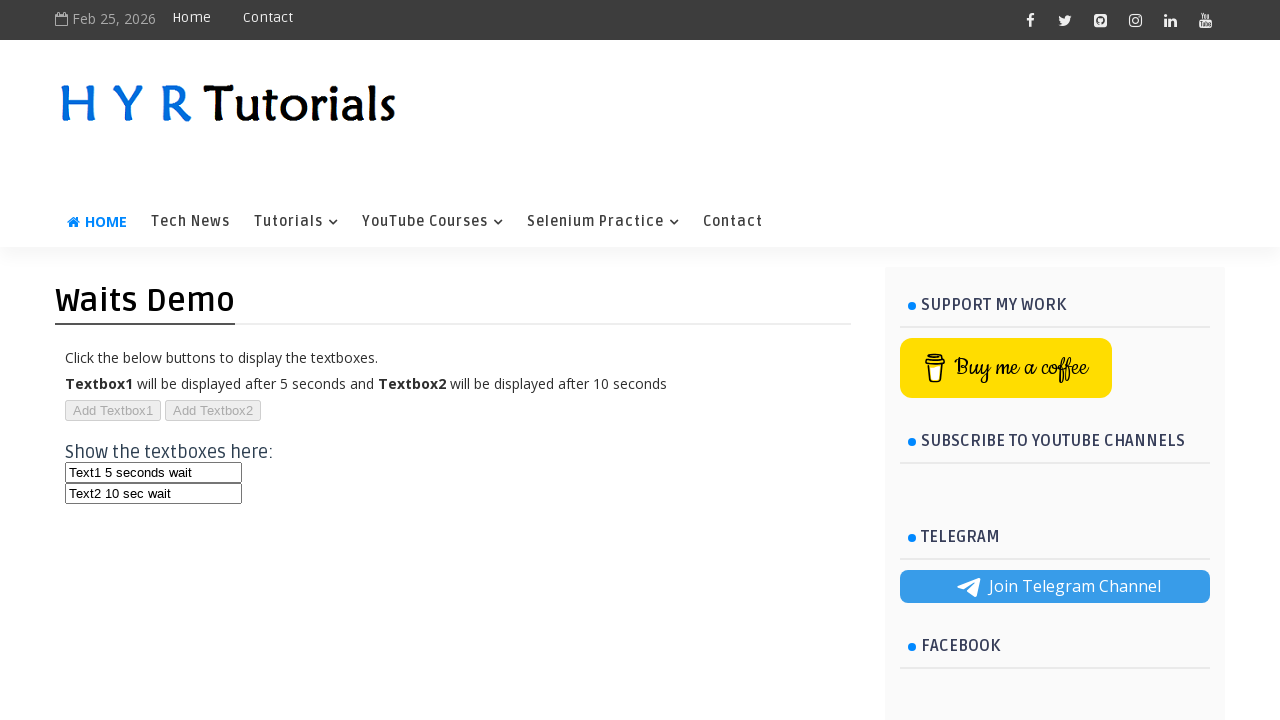

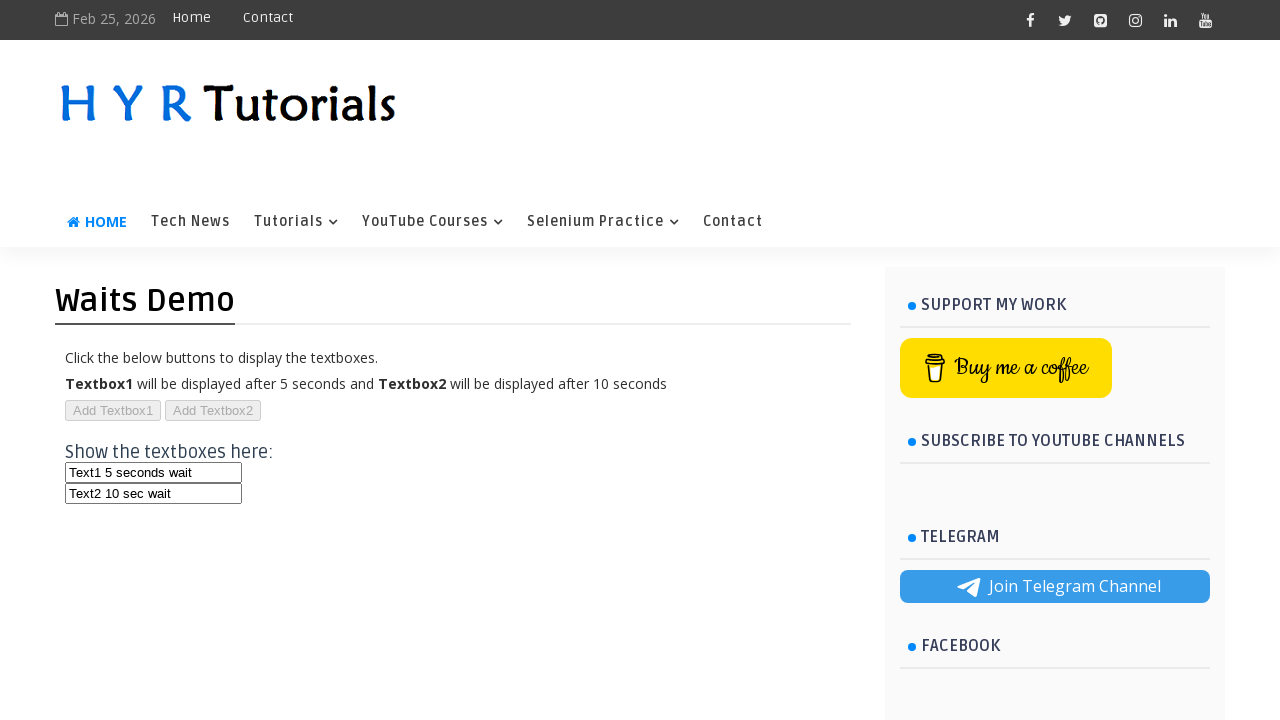